Tests window and tab handling by opening a popup window and a new tab, then switching between them to verify navigation works correctly

Starting URL: https://omayo.blogspot.com/

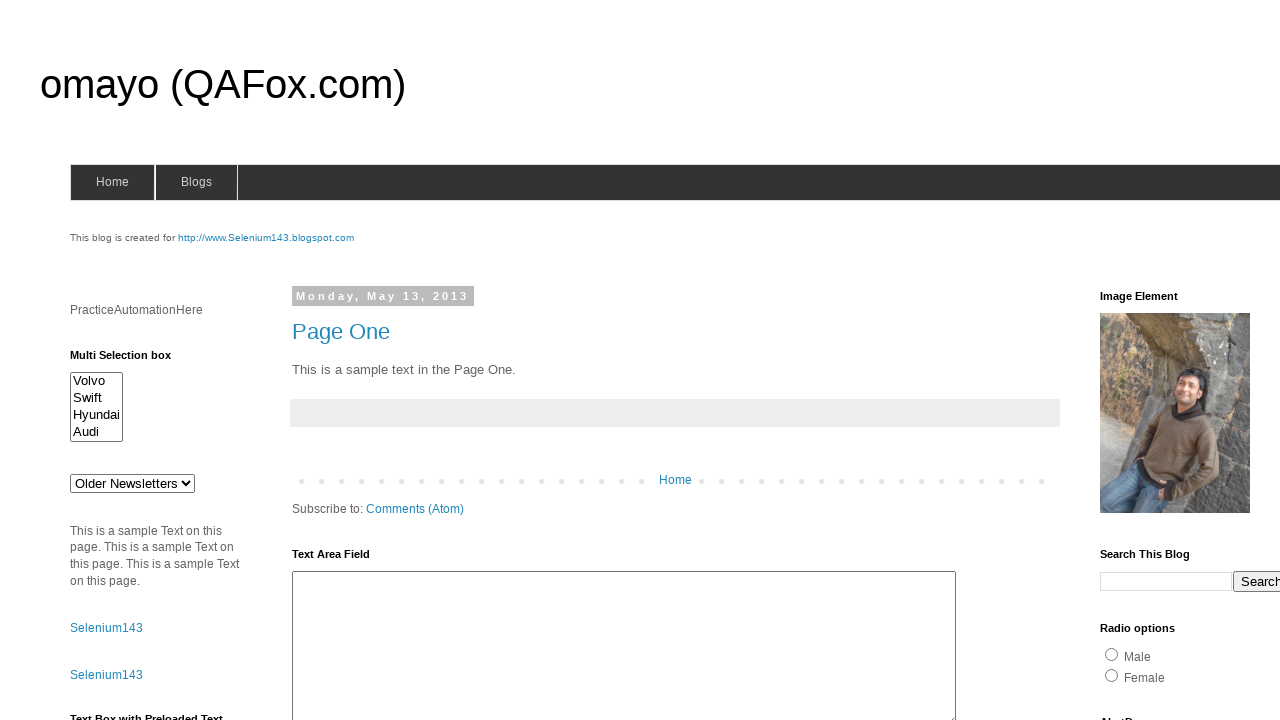

Clicked 'Open a popup window' link at (132, 360) on text='Open a popup window'
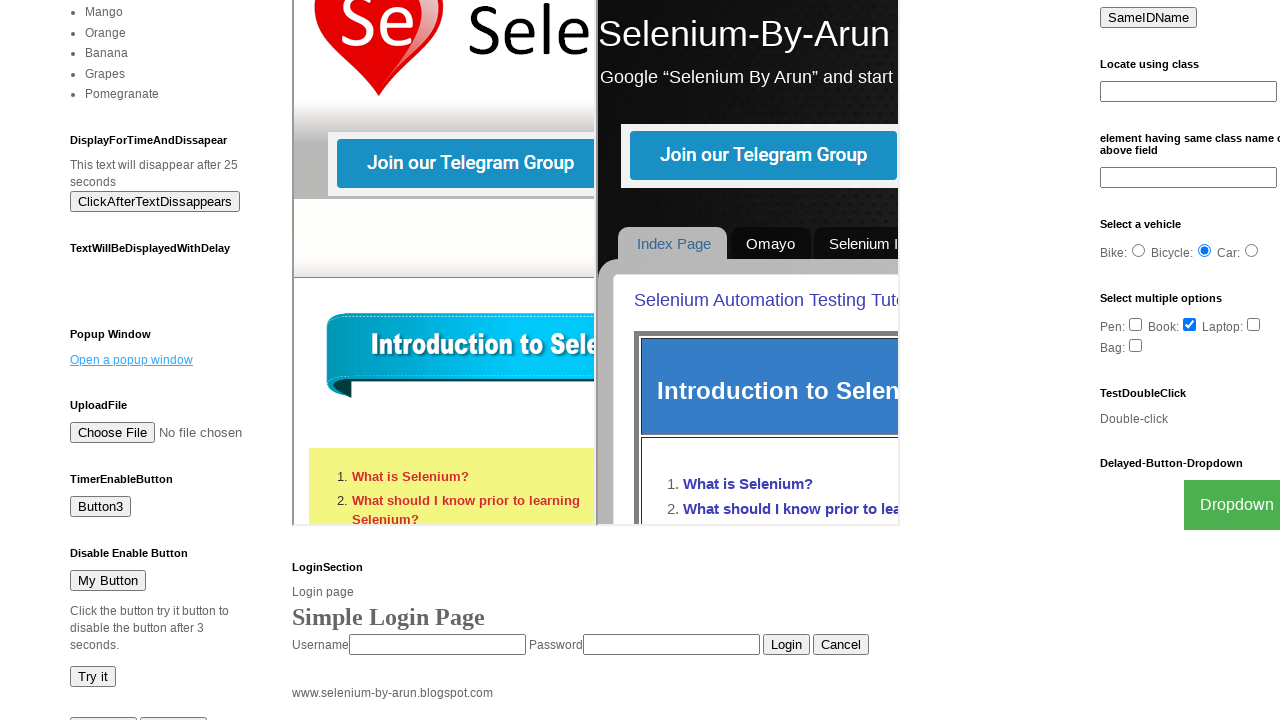

Clicked 'SeleniumTutorial' link to open in new tab at (116, 360) on text='SeleniumTutorial'
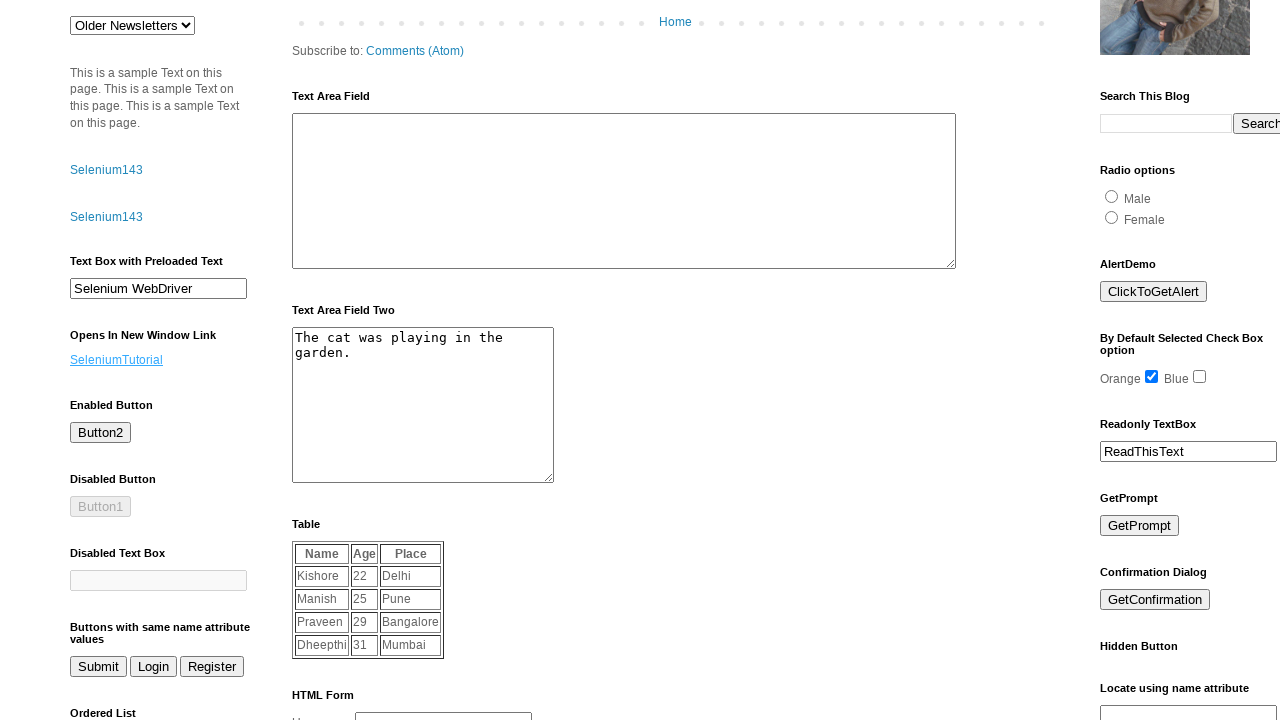

Retrieved all open pages/tabs/windows from context
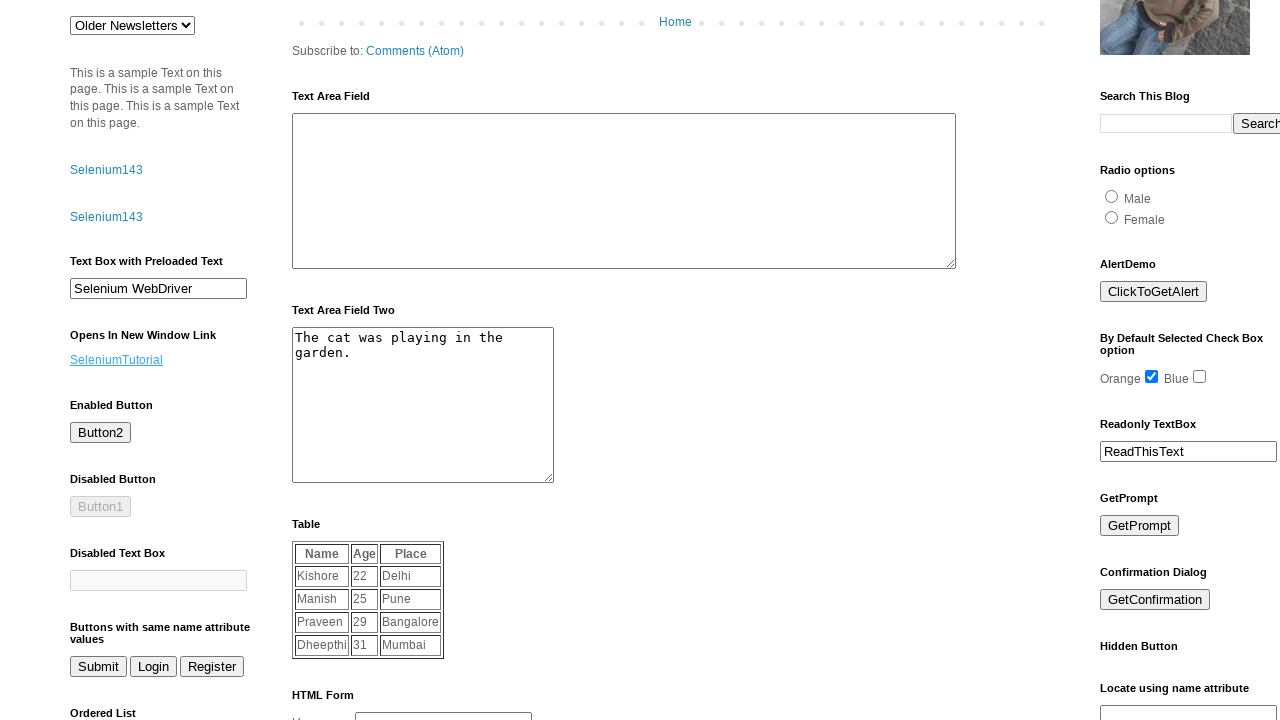

Brought popup/tab window to front
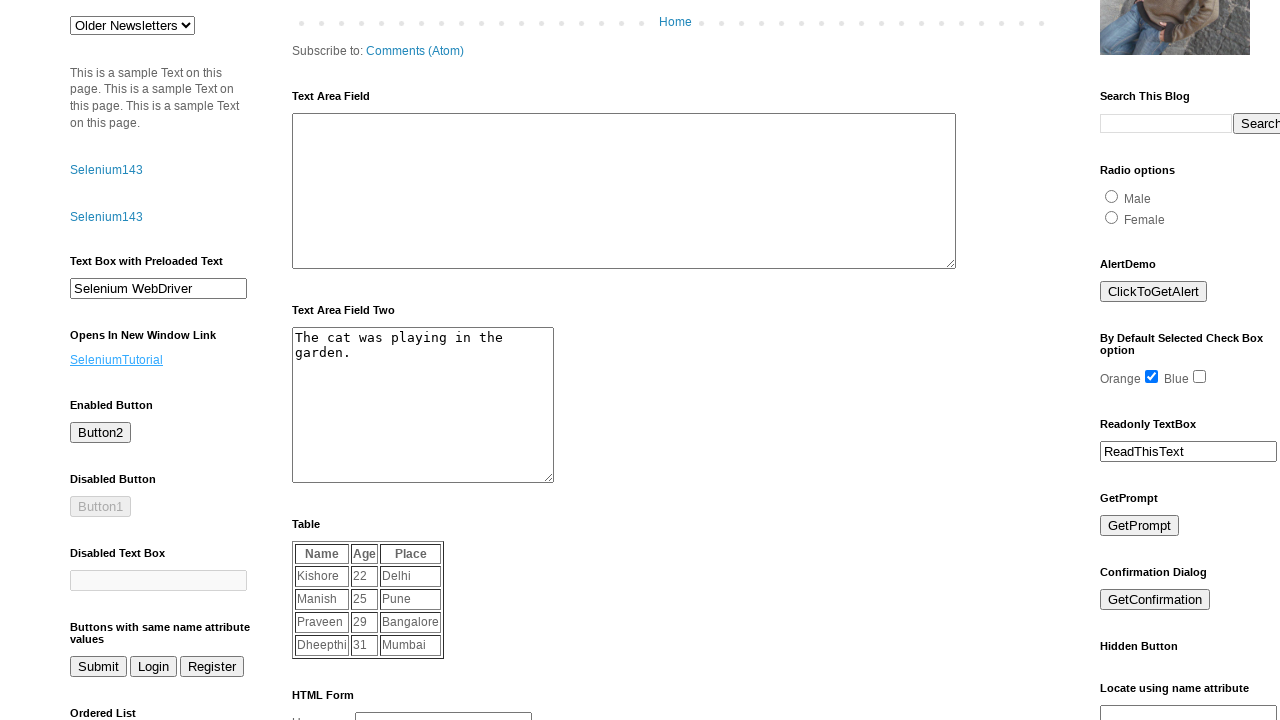

Waited for page to reach domcontentloaded state
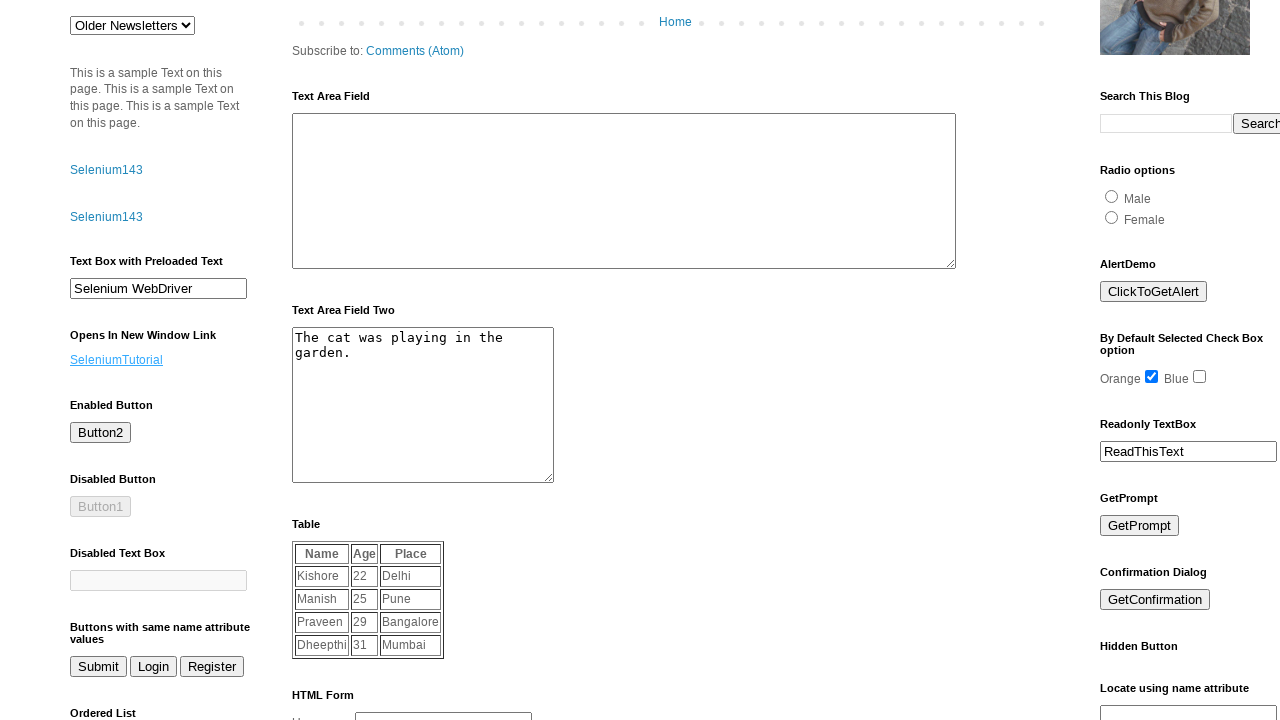

Brought popup/tab window to front
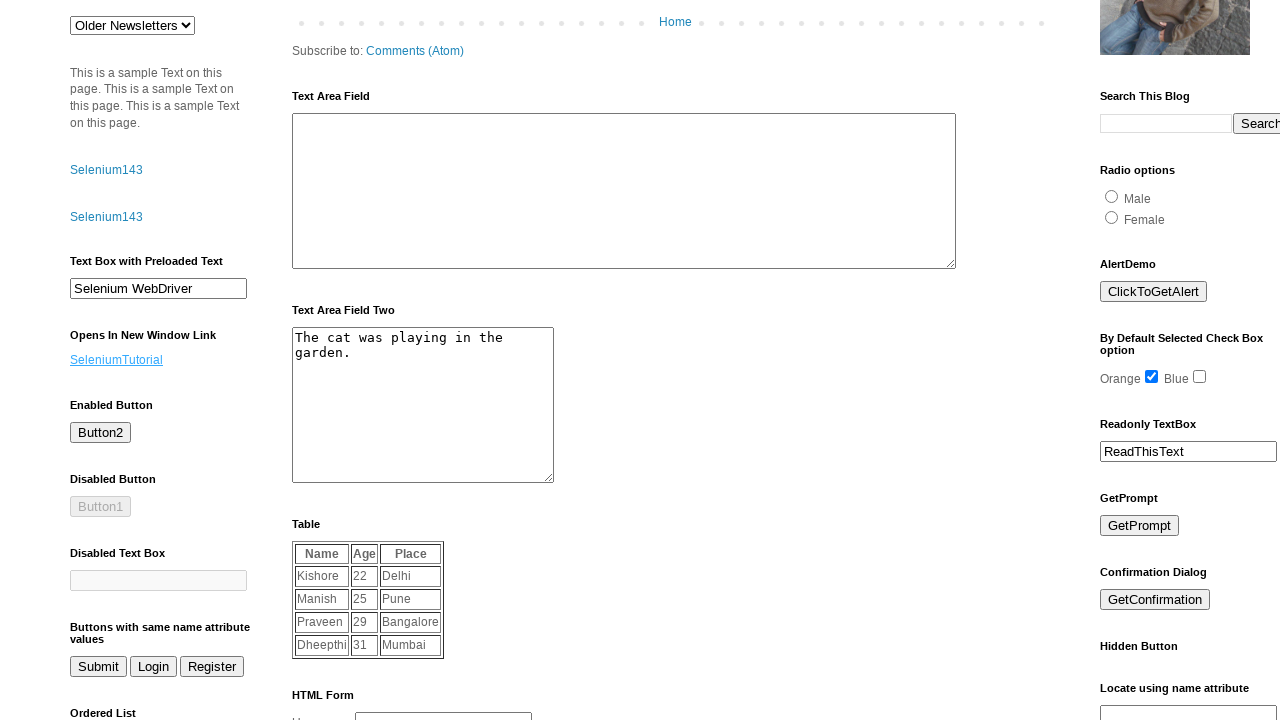

Waited for page to reach domcontentloaded state
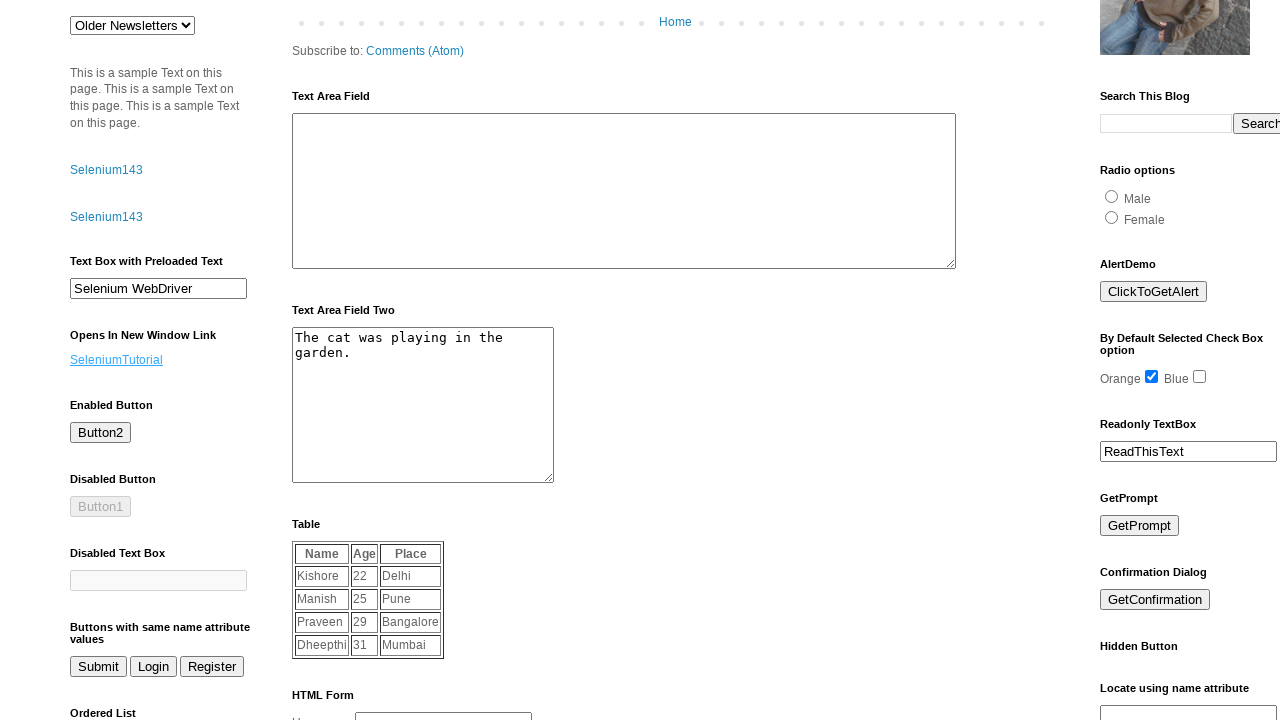

Switched back to main window
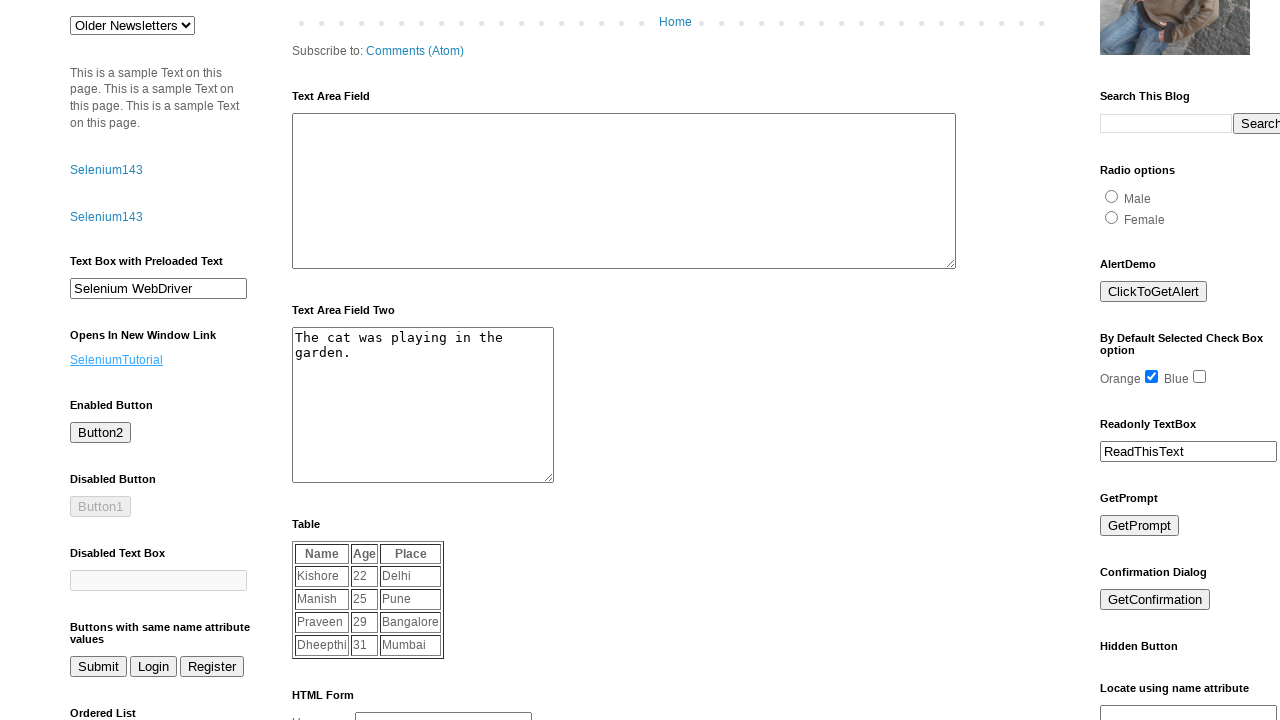

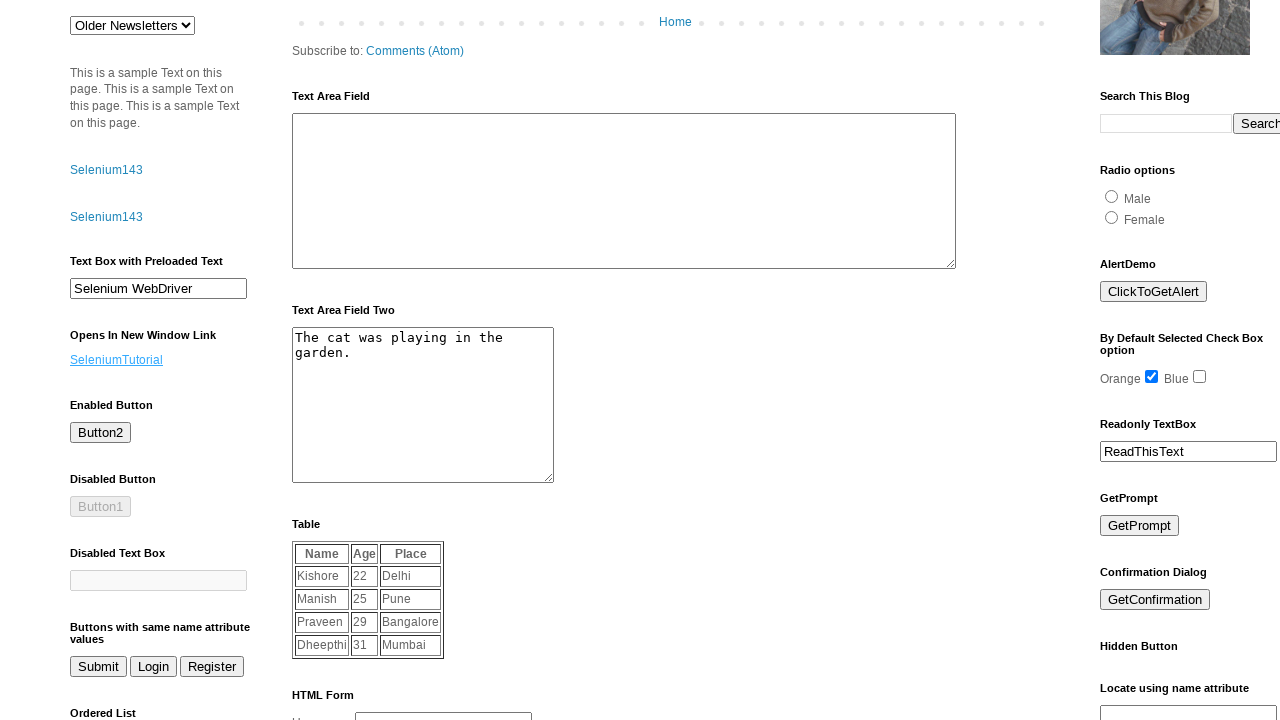